Tests navigation on the Heroku test app by clicking on A/B Testing link and then navigating to Elemental Selenium link

Starting URL: https://the-internet.herokuapp.com/

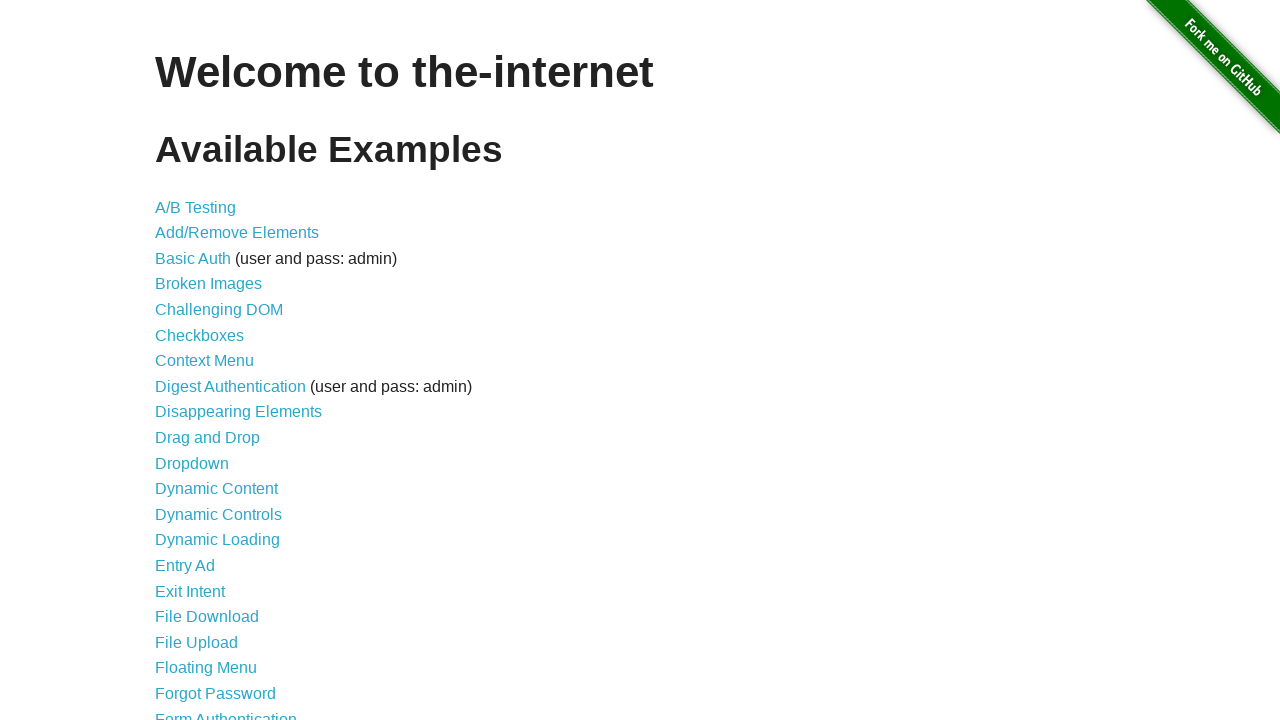

Clicked on A/B Testing link at (196, 207) on xpath=//a[contains(text(),'A/B Testing')]
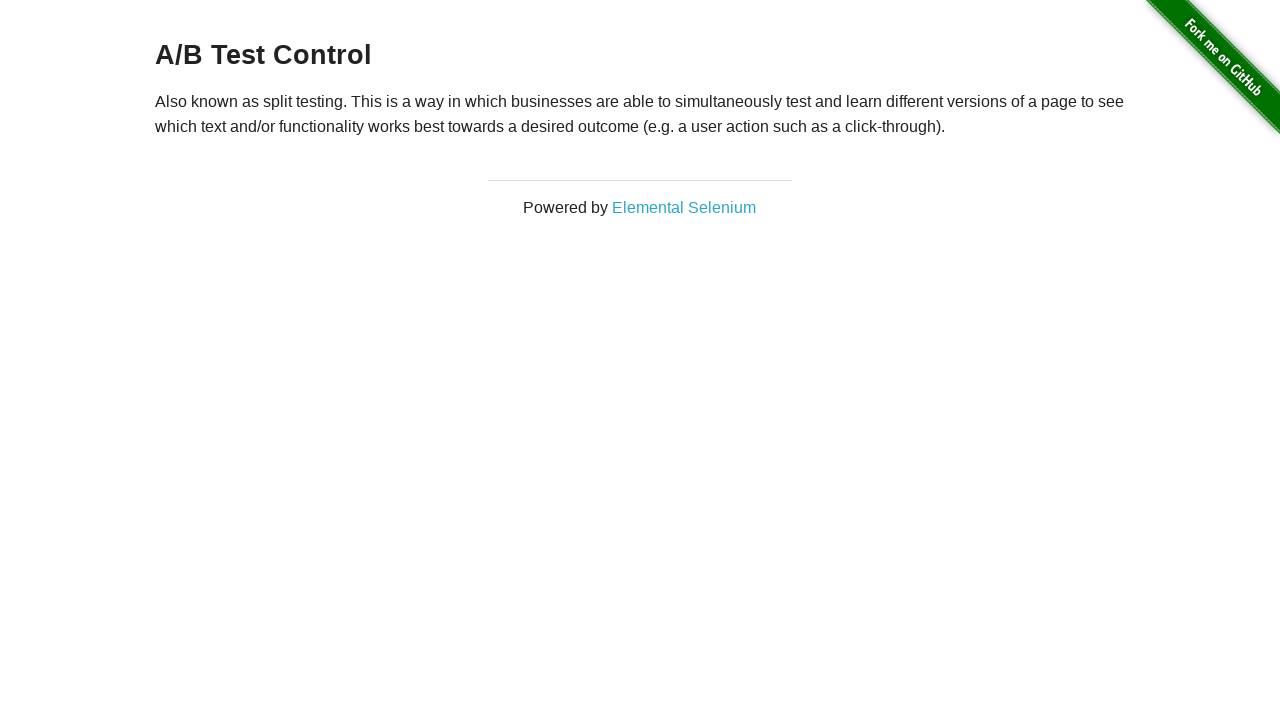

A/B Testing page loaded and header verified
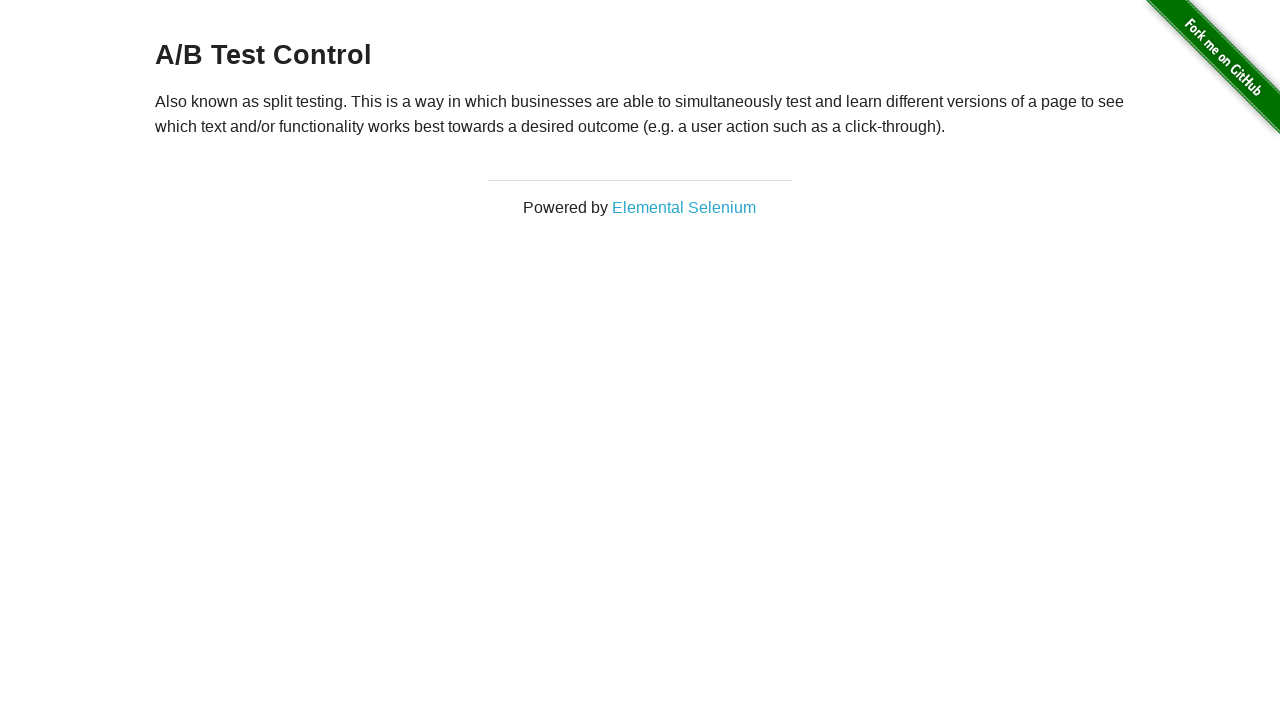

Clicked on Elemental Selenium link at the bottom of the page at (684, 207) on xpath=//a[contains(text(),'Elemental Selenium')]
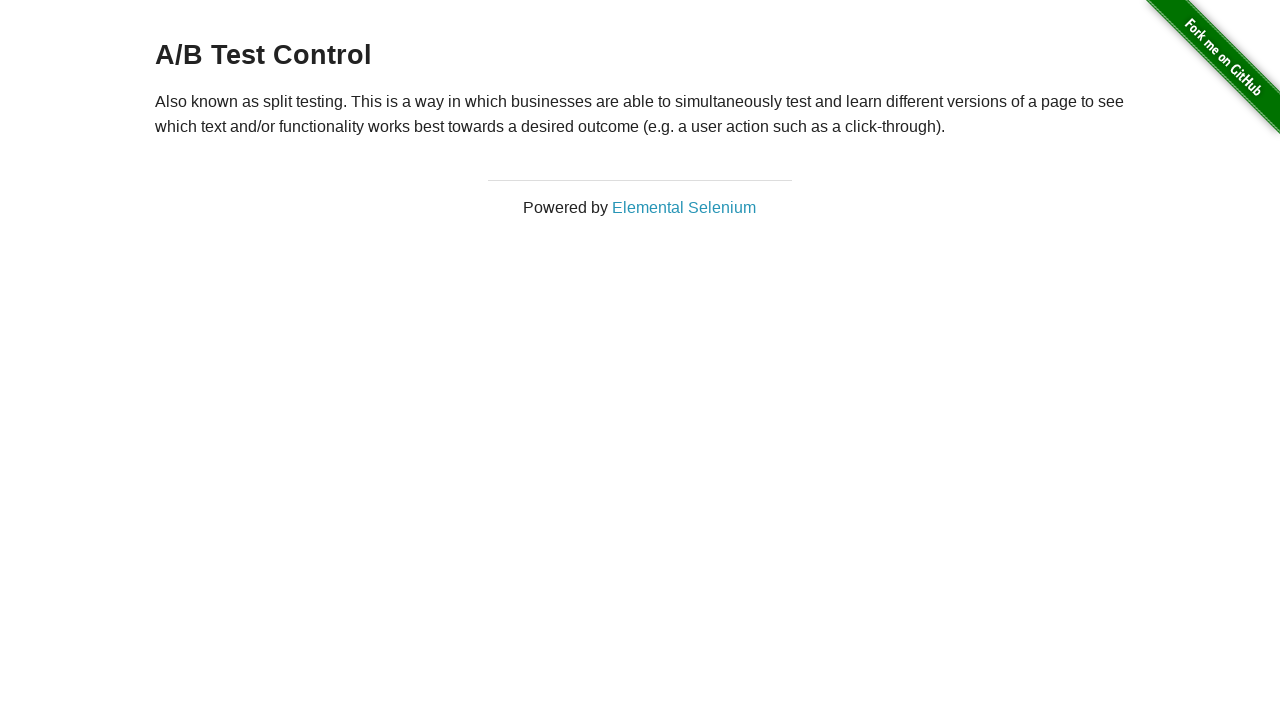

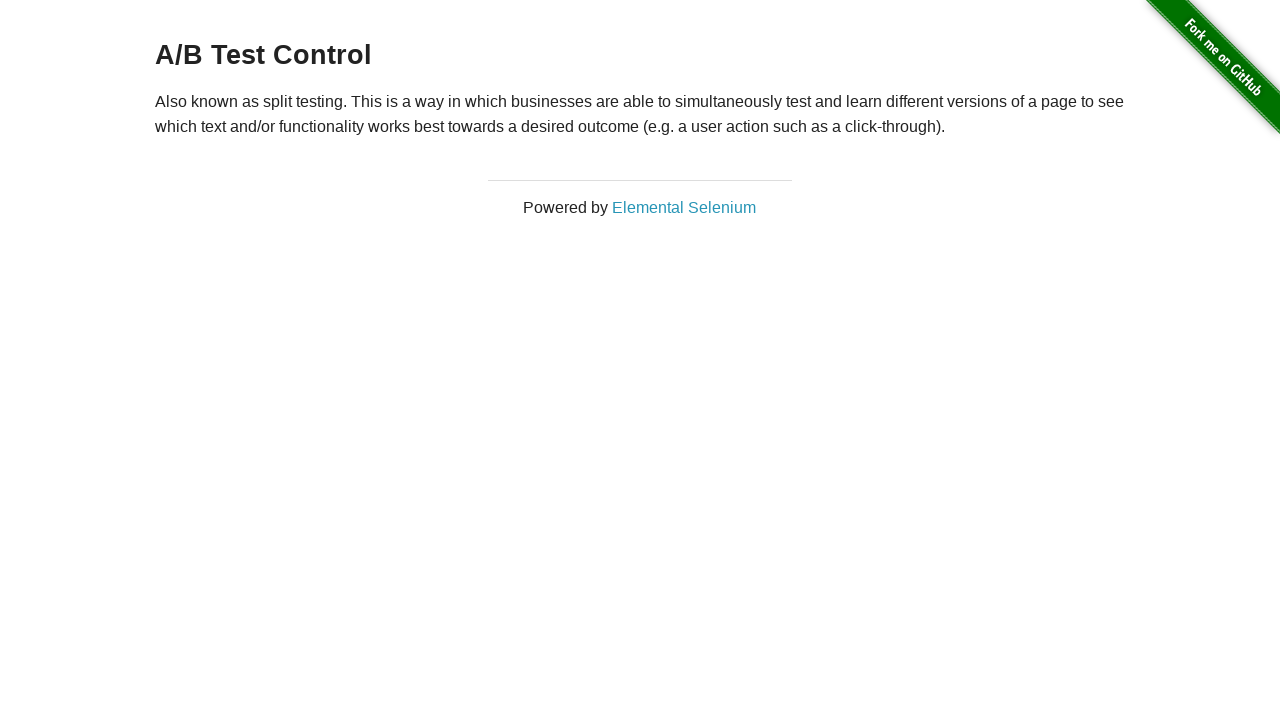